Tests basic browser navigation functionality including navigating to different URLs, going back and forward in browser history, and refreshing the page.

Starting URL: https://www.loopcamp.io

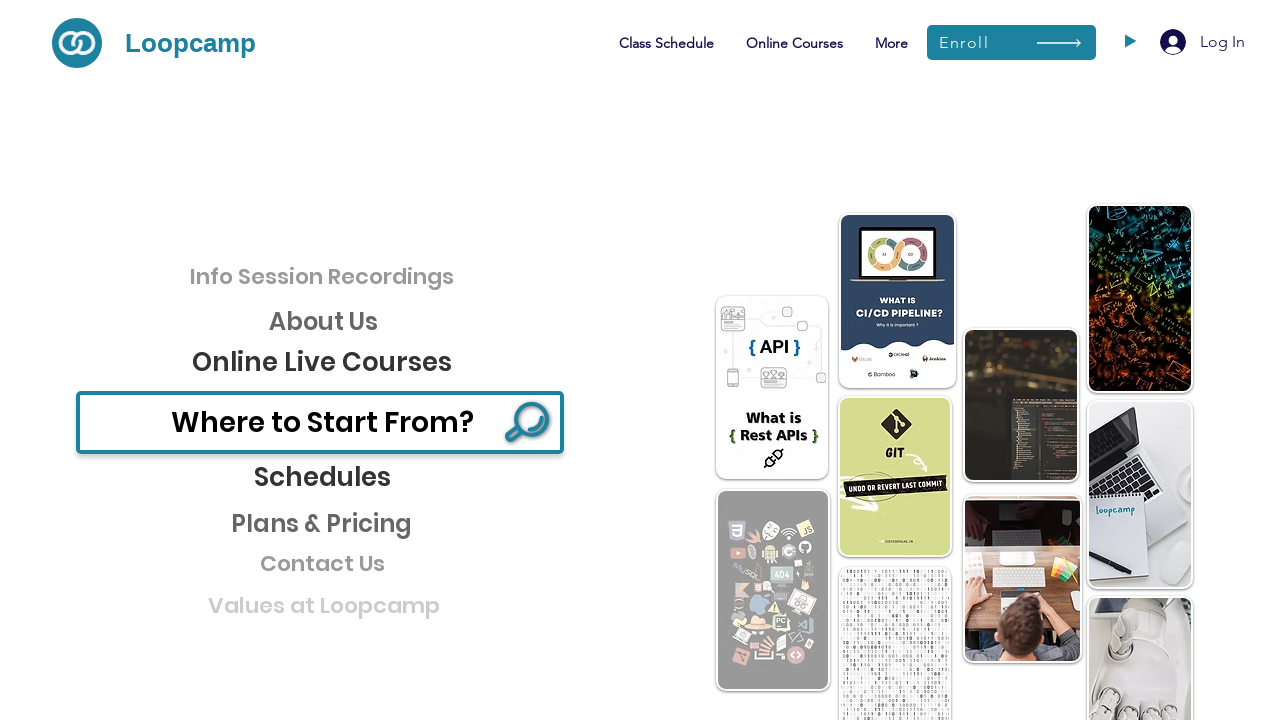

Navigated to https://www.etsy.com
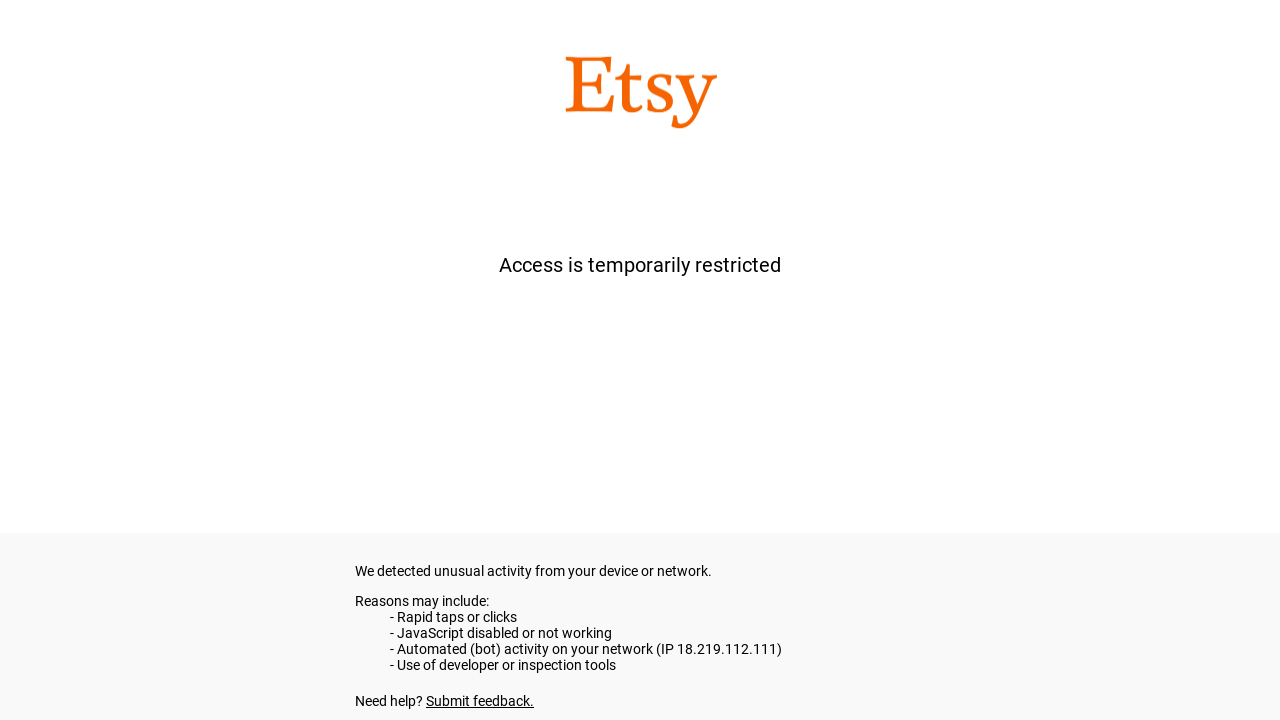

Navigated back to previous page (loopcamp.io)
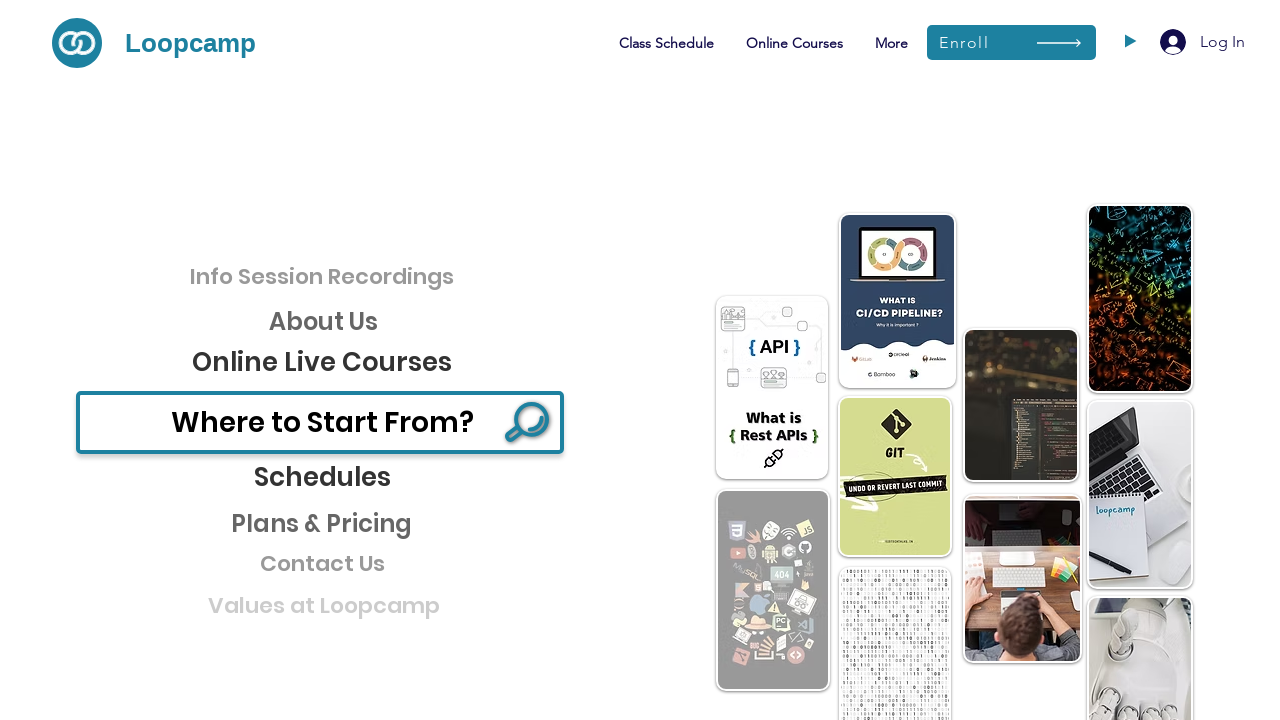

Waited for page DOM content to load
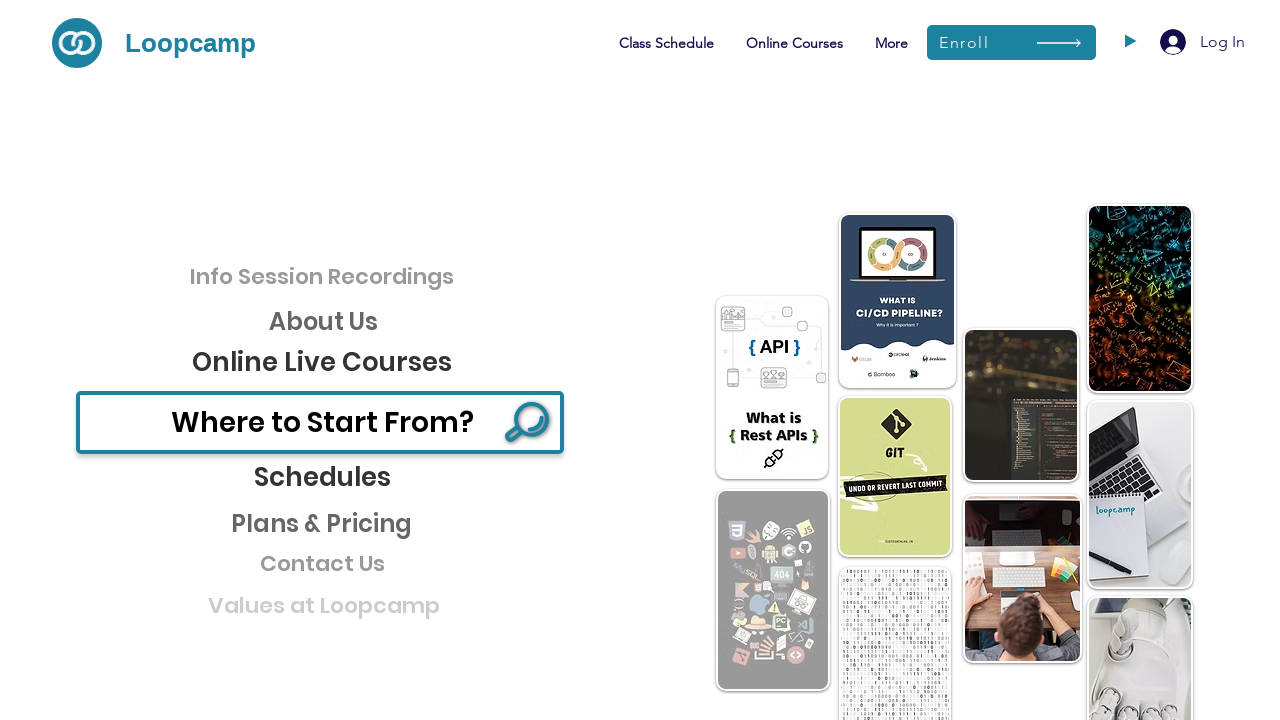

Navigated forward to etsy.com
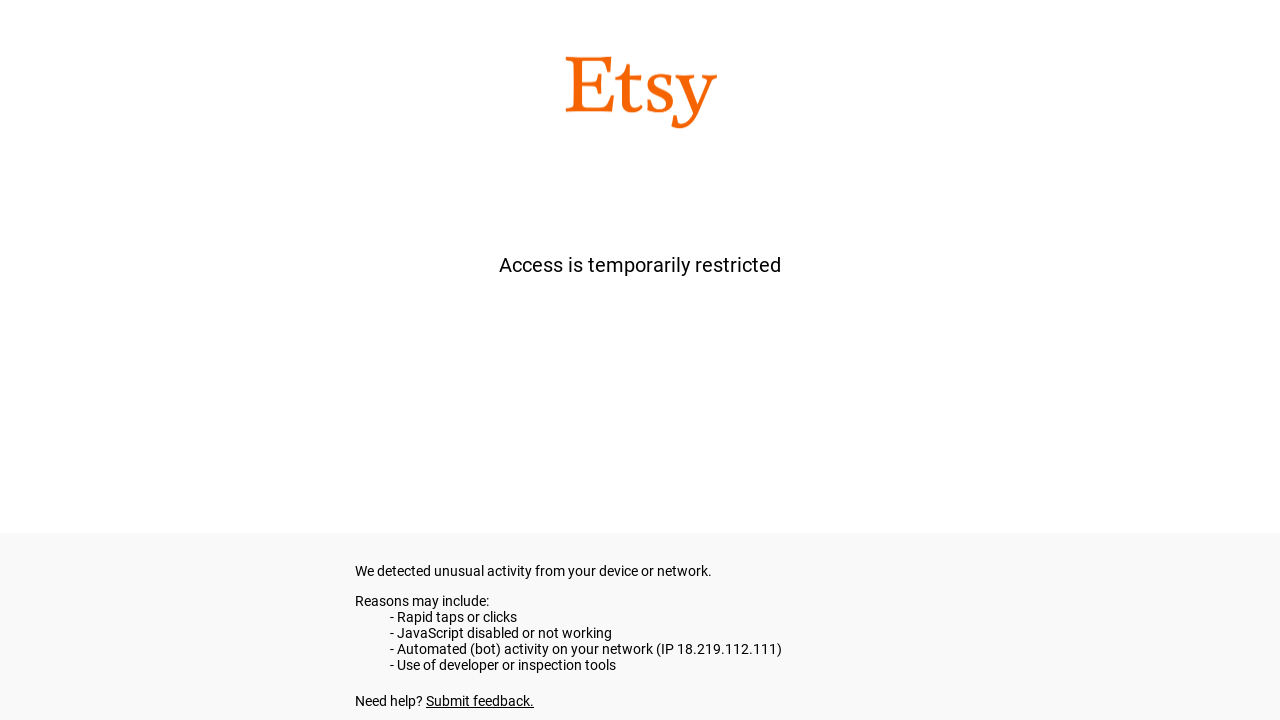

Refreshed the current page
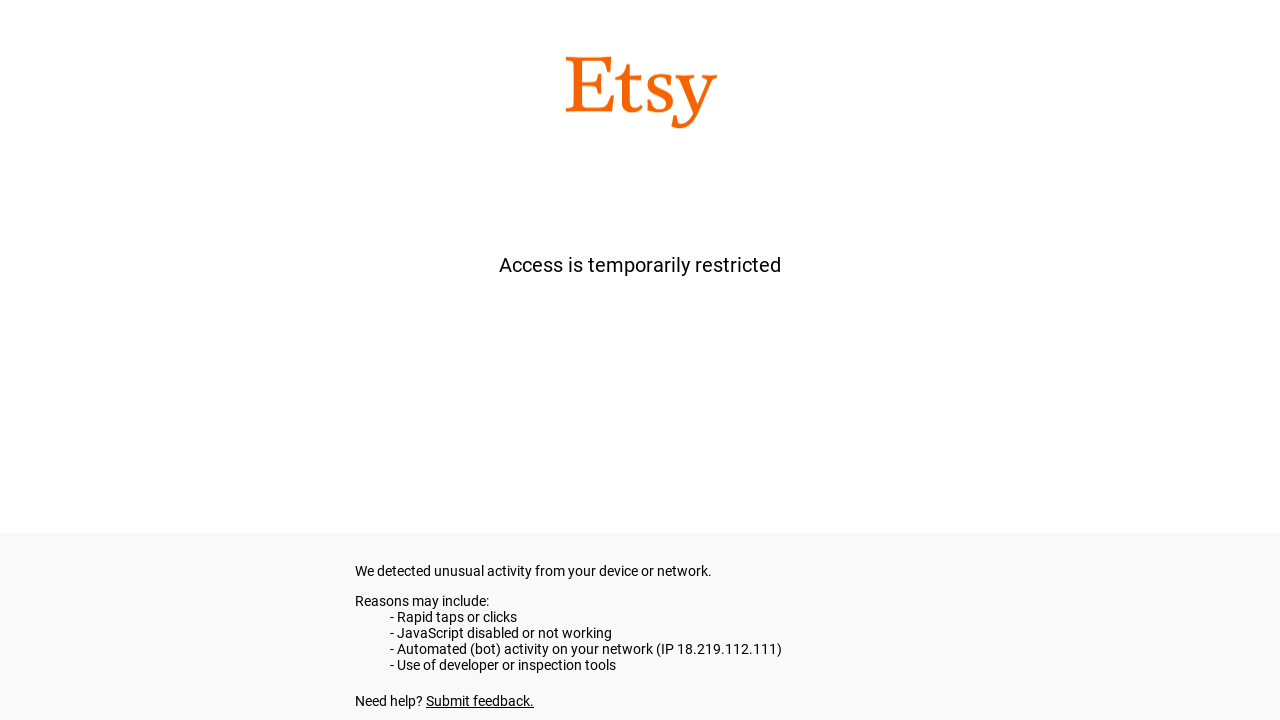

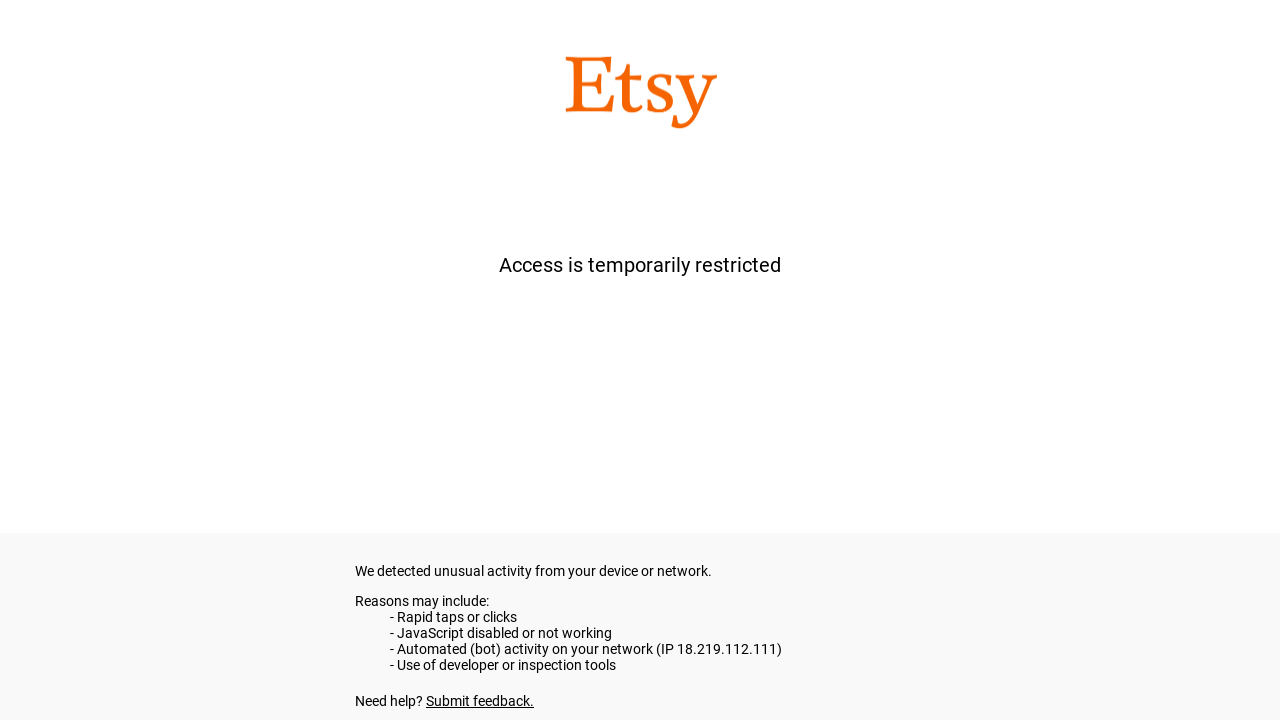